Navigates to the avalanche data exploration page and waits for the page to load

Starting URL: http://www.data-avalanche.org/explore?winter=all

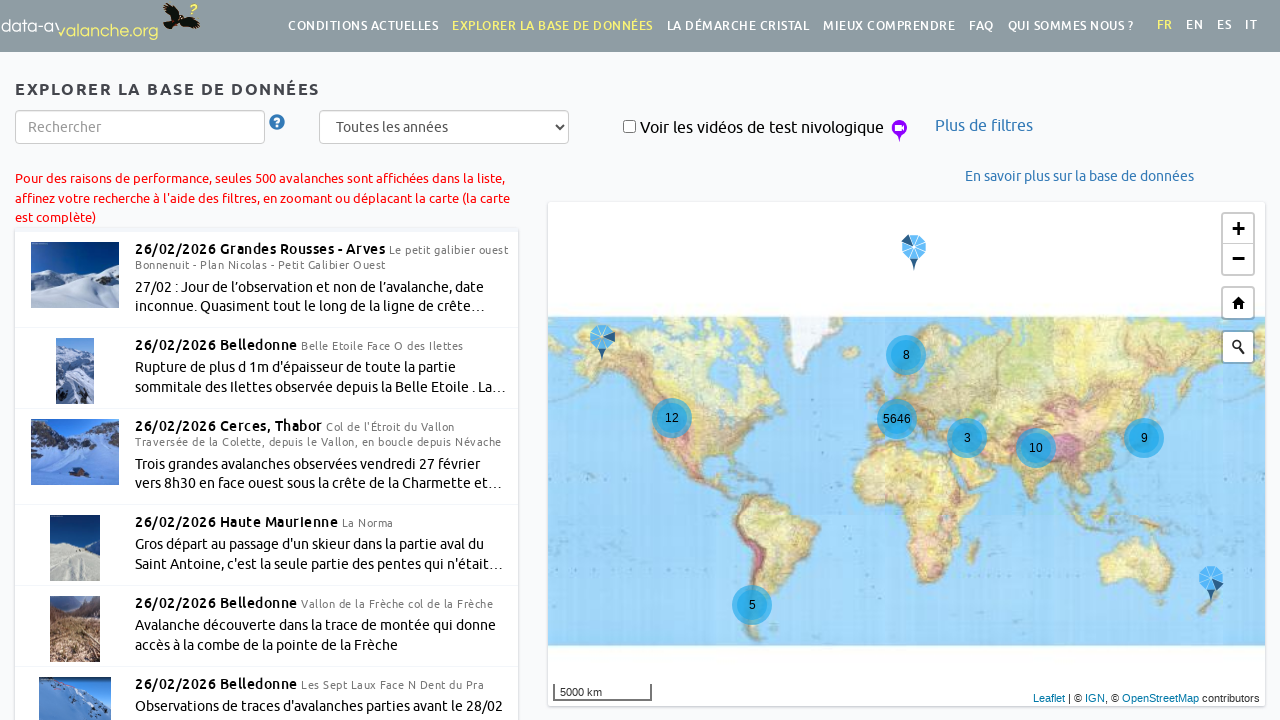

Navigated to avalanche data exploration page
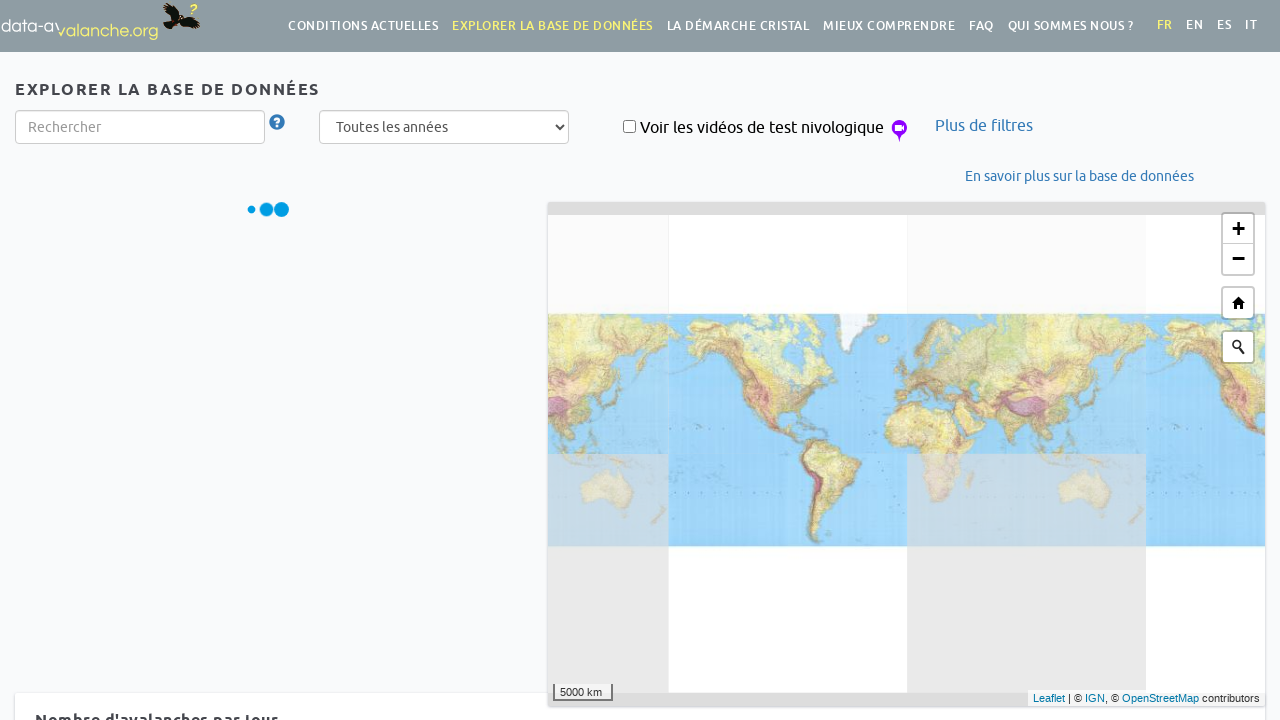

Page loaded completely (networkidle state reached)
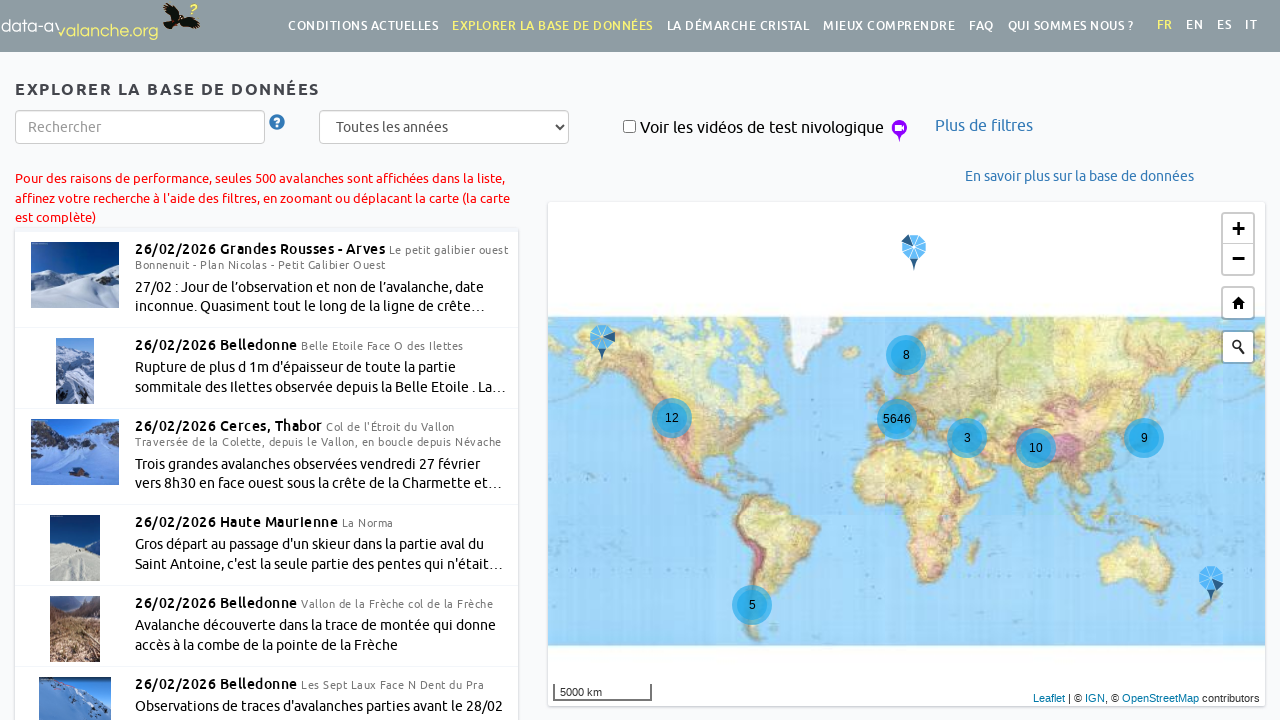

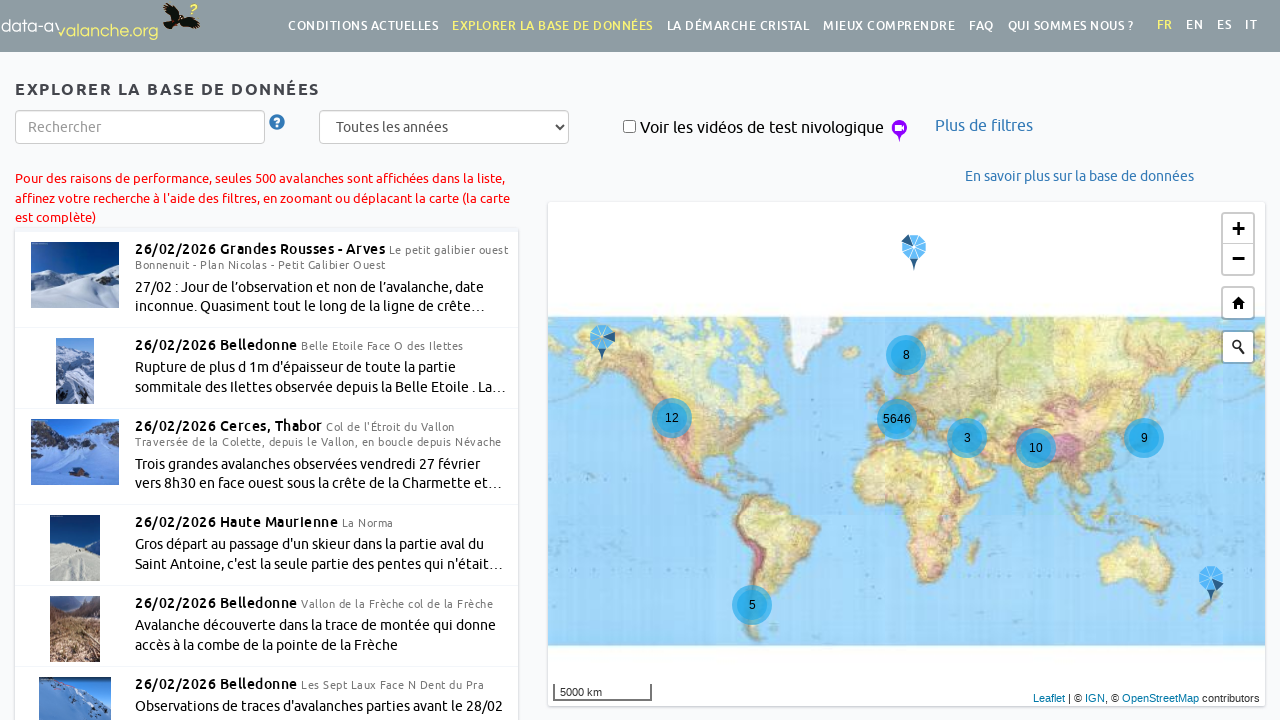